Tests confirm dialog by dismissing/declining it

Starting URL: https://bonigarcia.dev/selenium-webdriver-java/dialog-boxes.html

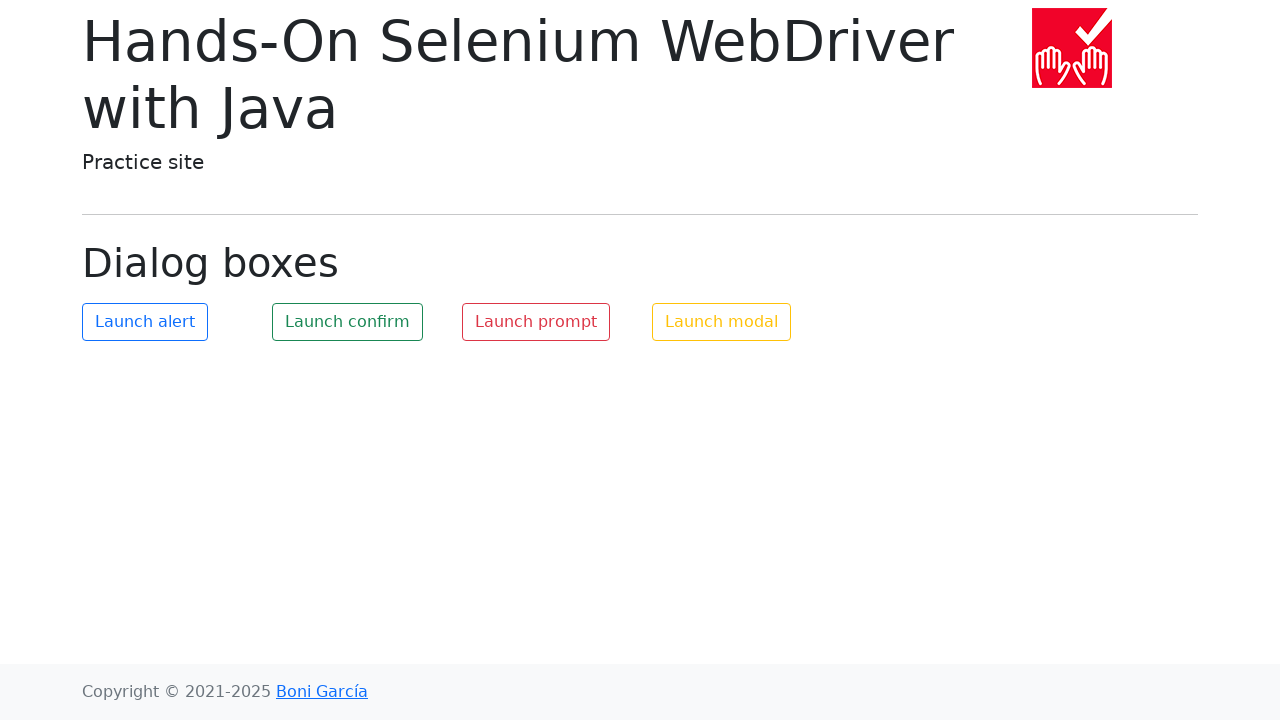

Set up dialog handler to dismiss confirm dialogs
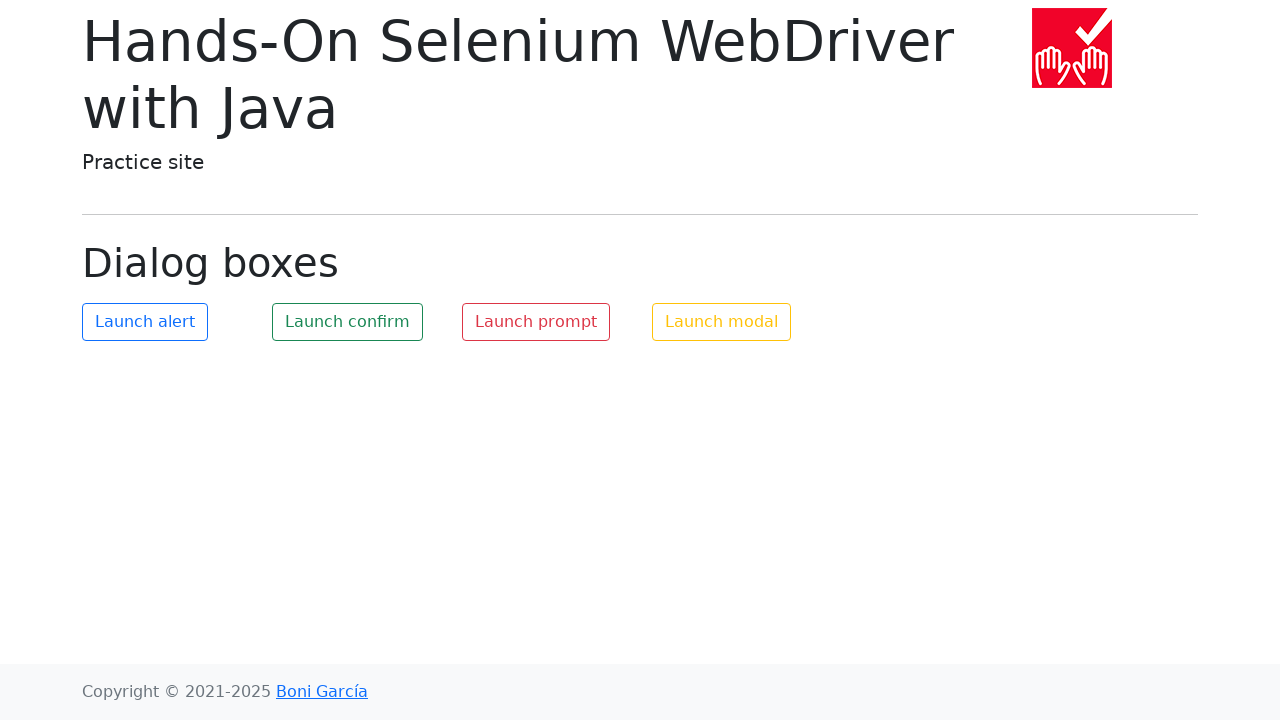

Navigated to dialog boxes test page
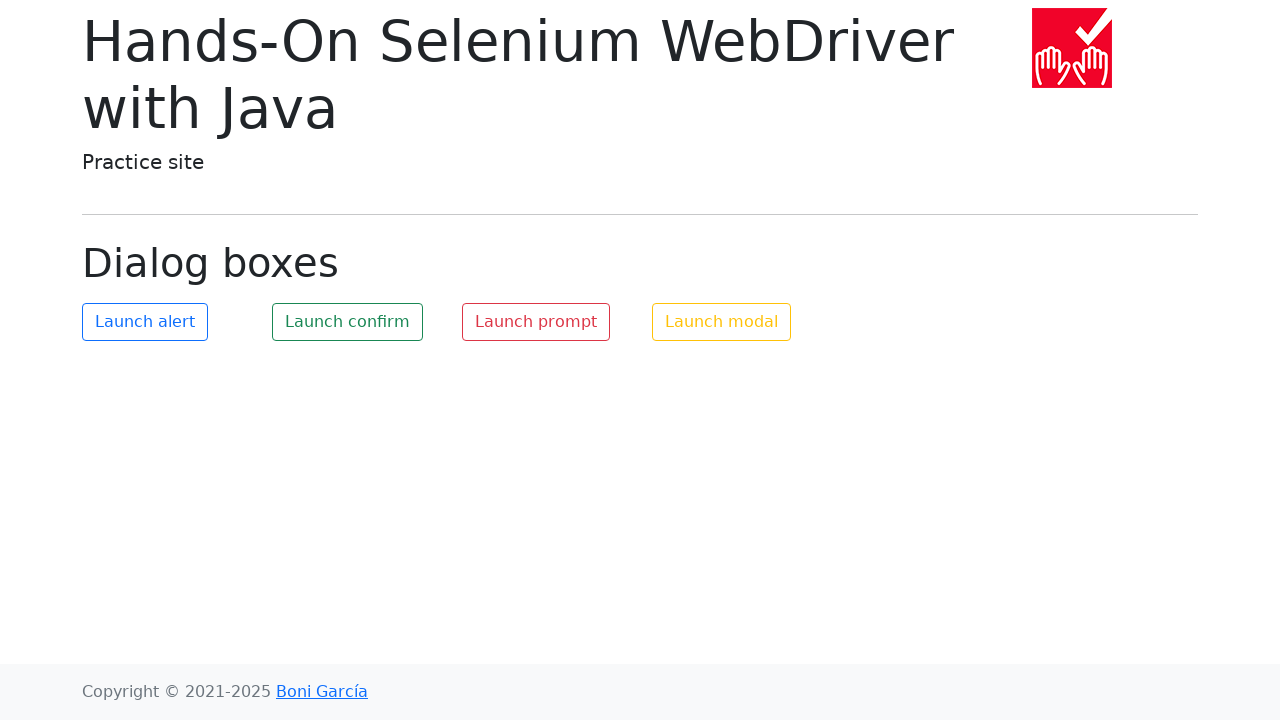

Clicked button to launch confirm dialog at (348, 322) on #my-confirm
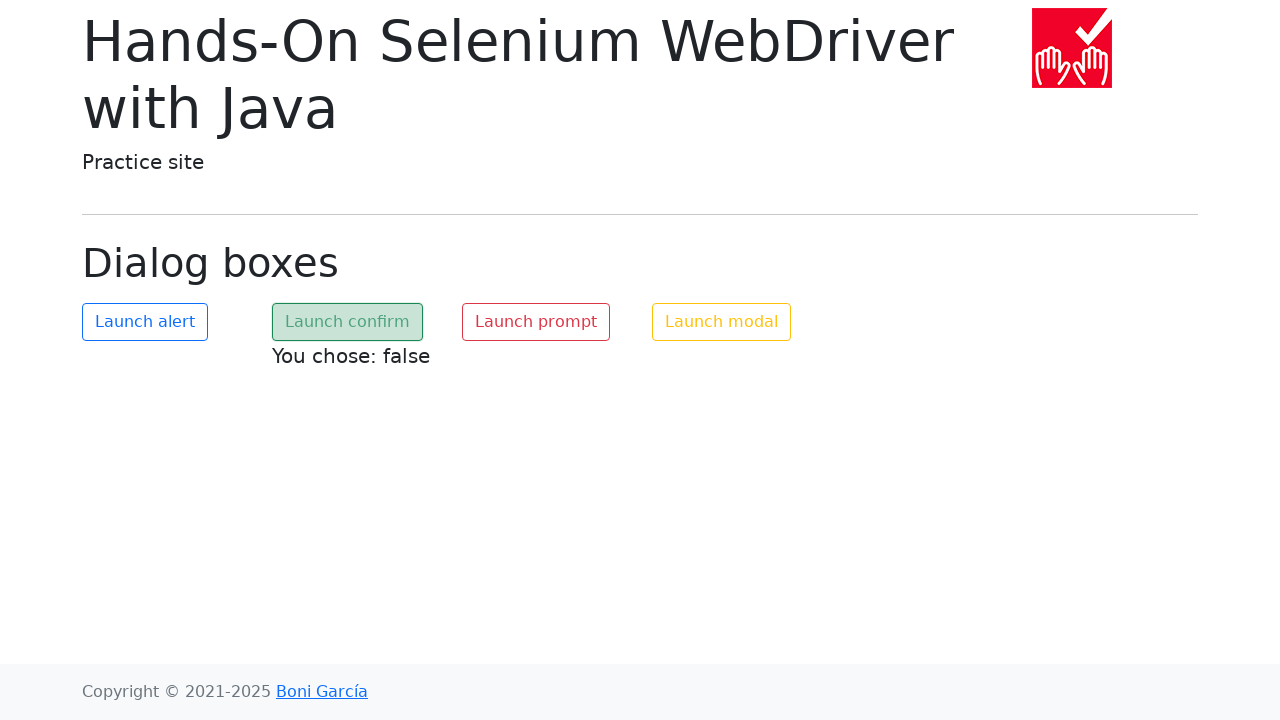

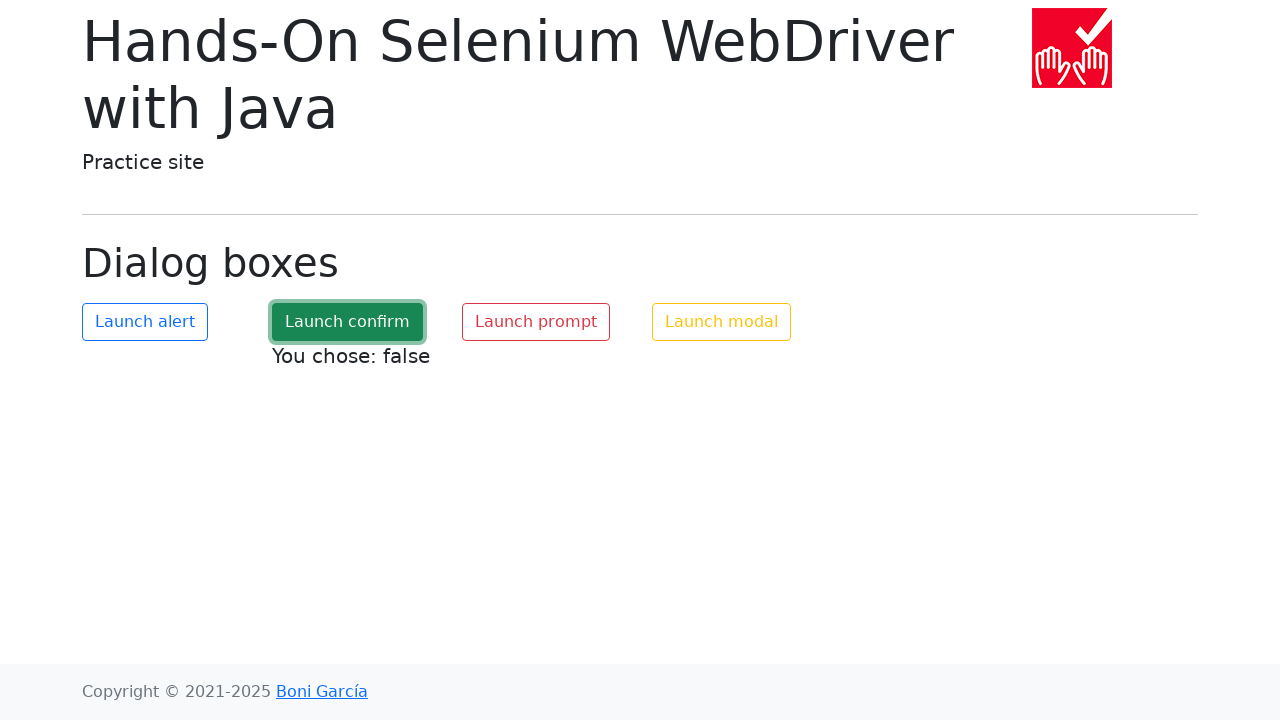